Tests JPL Space image gallery by clicking the full image button to view the featured image

Starting URL: https://data-class-jpl-space.s3.amazonaws.com/JPL_Space/index.html

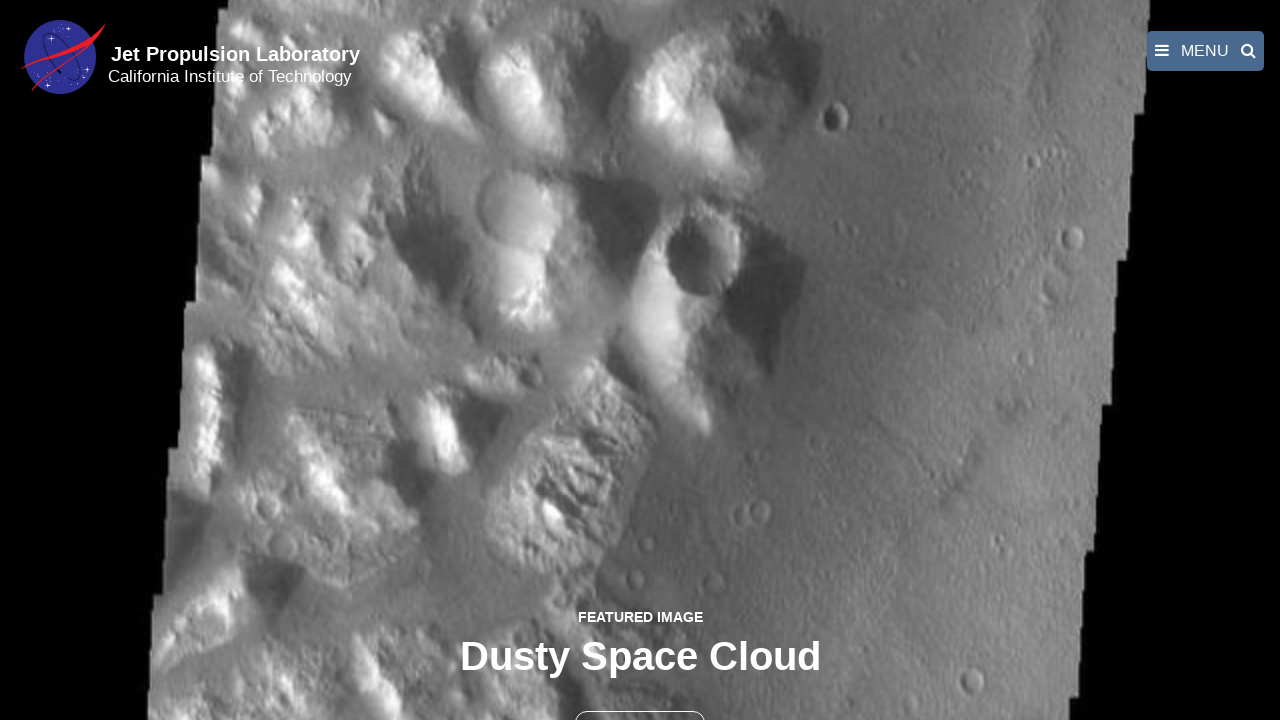

Clicked the full image button to view featured image at (640, 699) on button >> nth=1
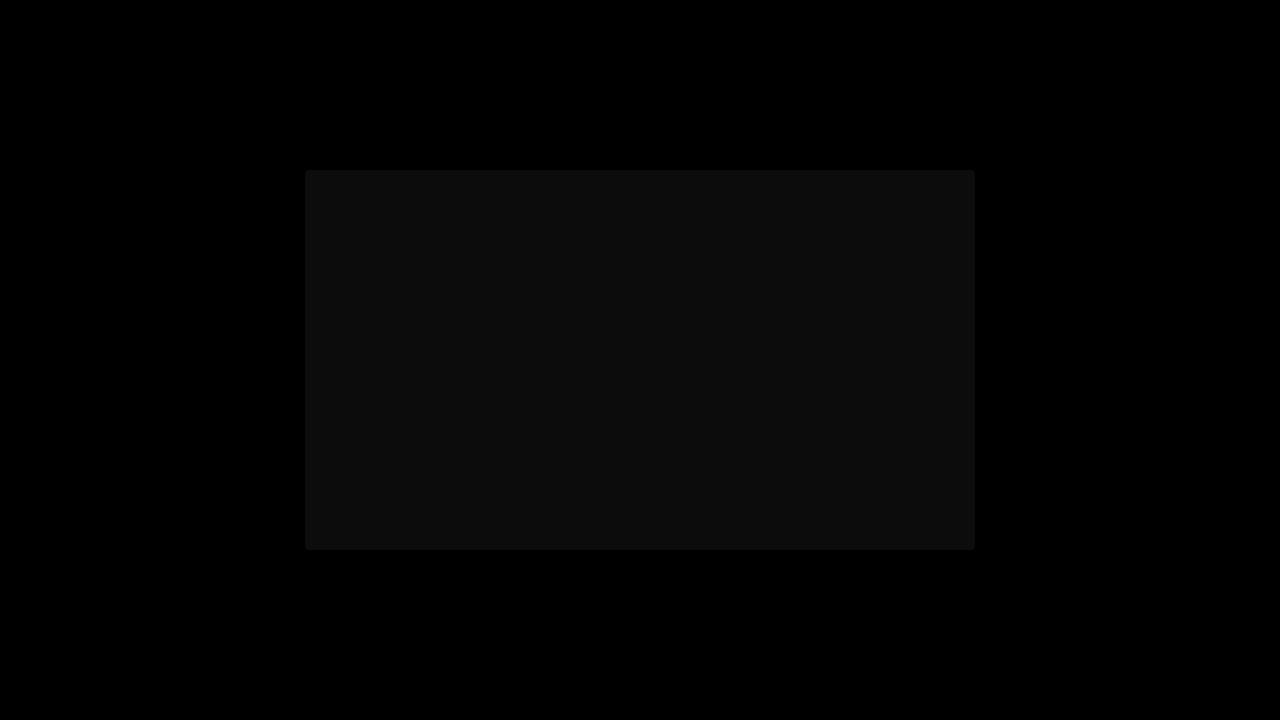

Featured image loaded in fancybox viewer
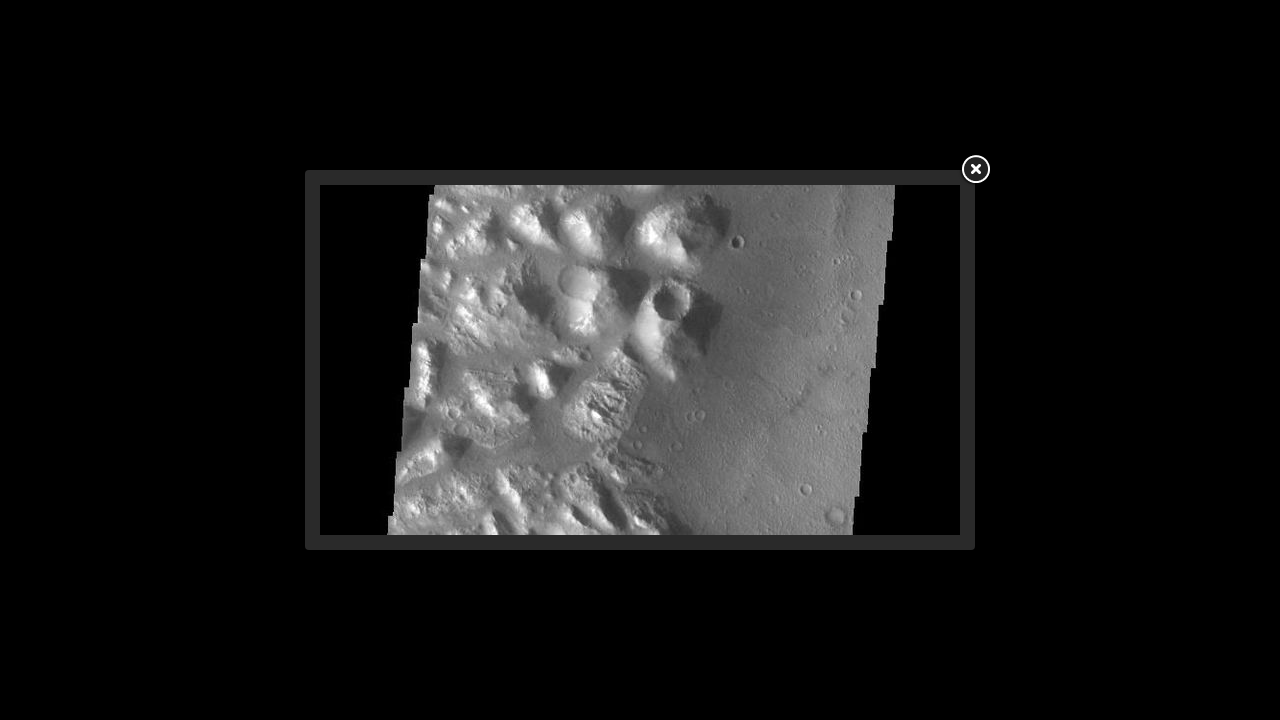

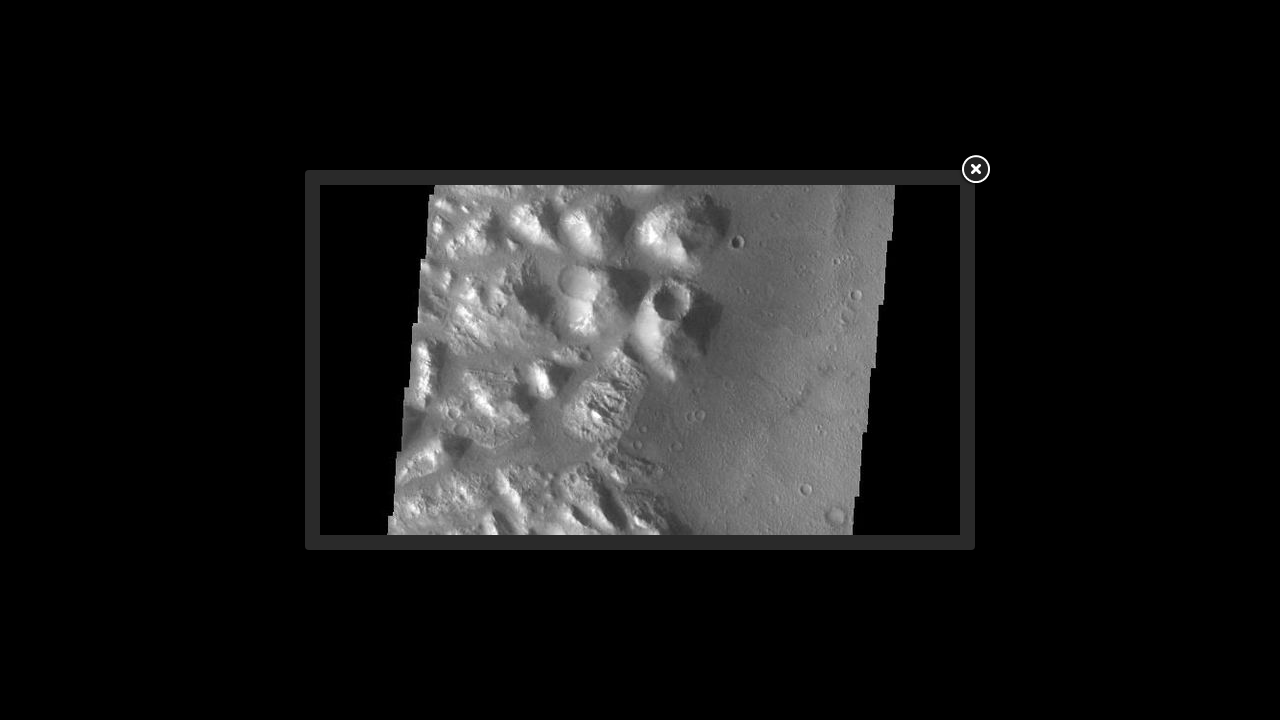